Navigates to Browse Languages, then to letter M, and verifies Mathematica language information in the table

Starting URL: http://www.99-bottles-of-beer.net

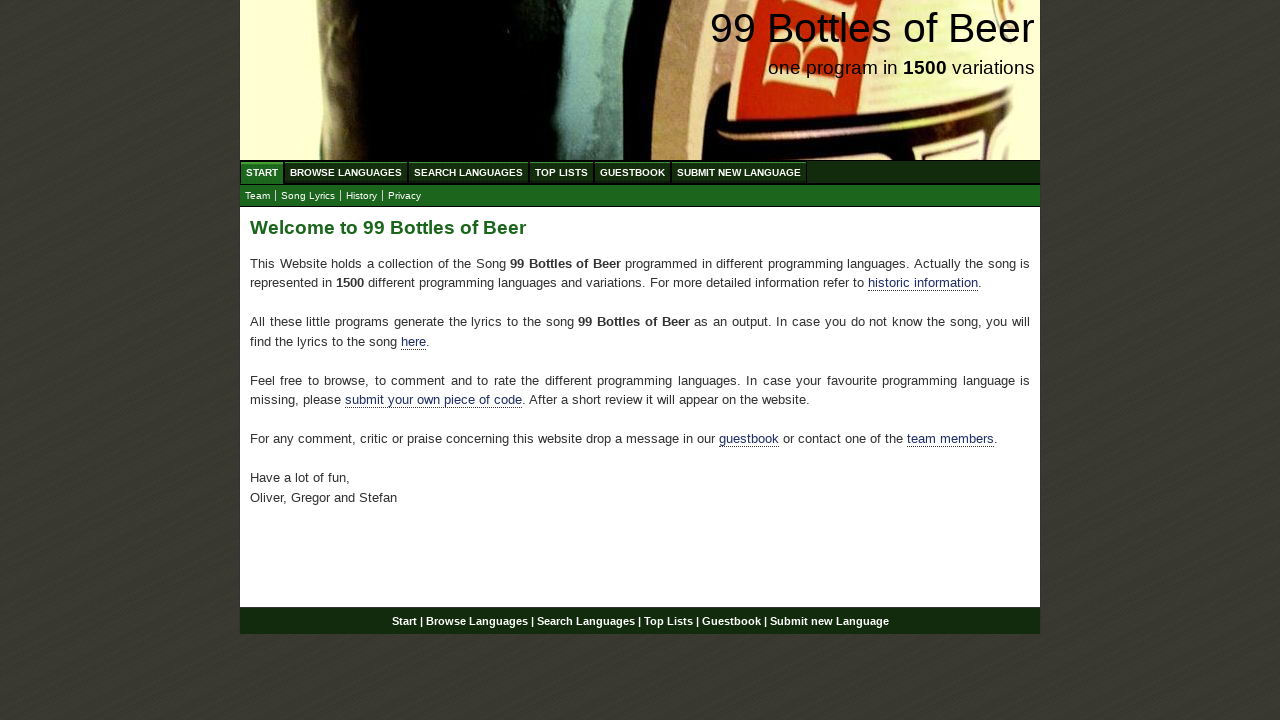

Clicked on Browse Languages menu item at (346, 172) on xpath=//li/a[@href='/abc.html']
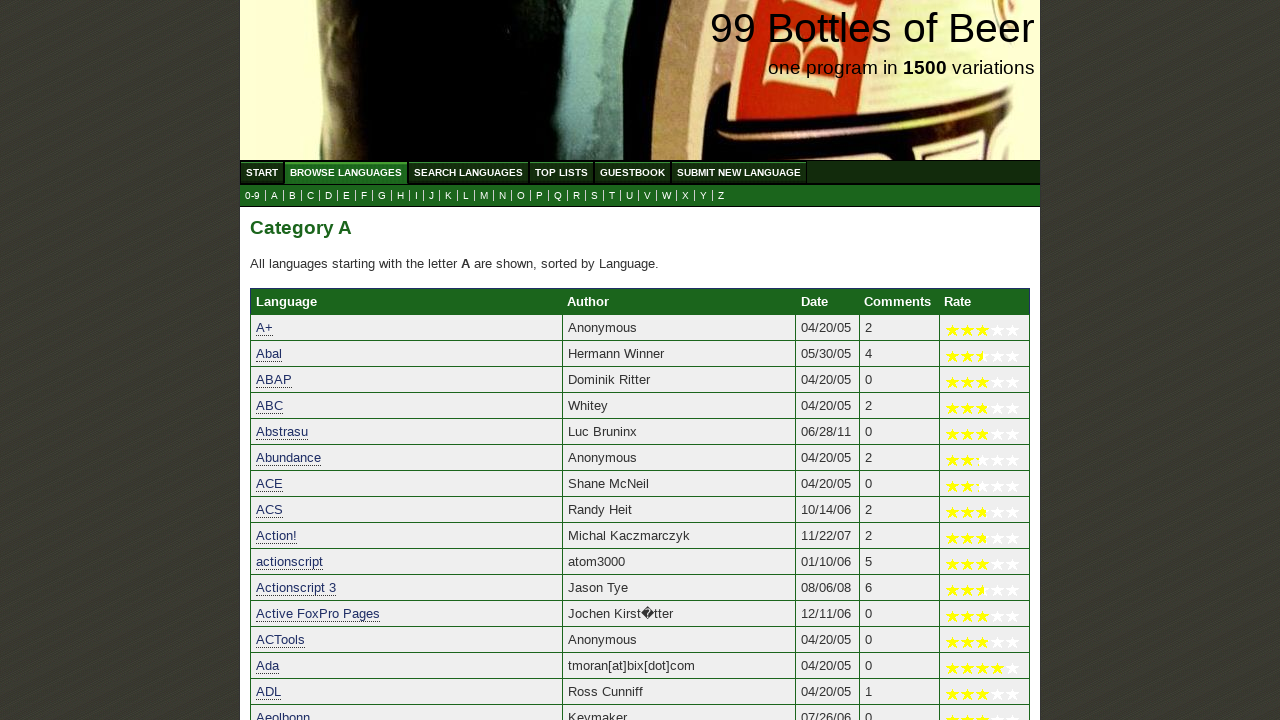

Clicked on M submenu item to view languages starting with M at (484, 196) on xpath=//a[@href='m.html']
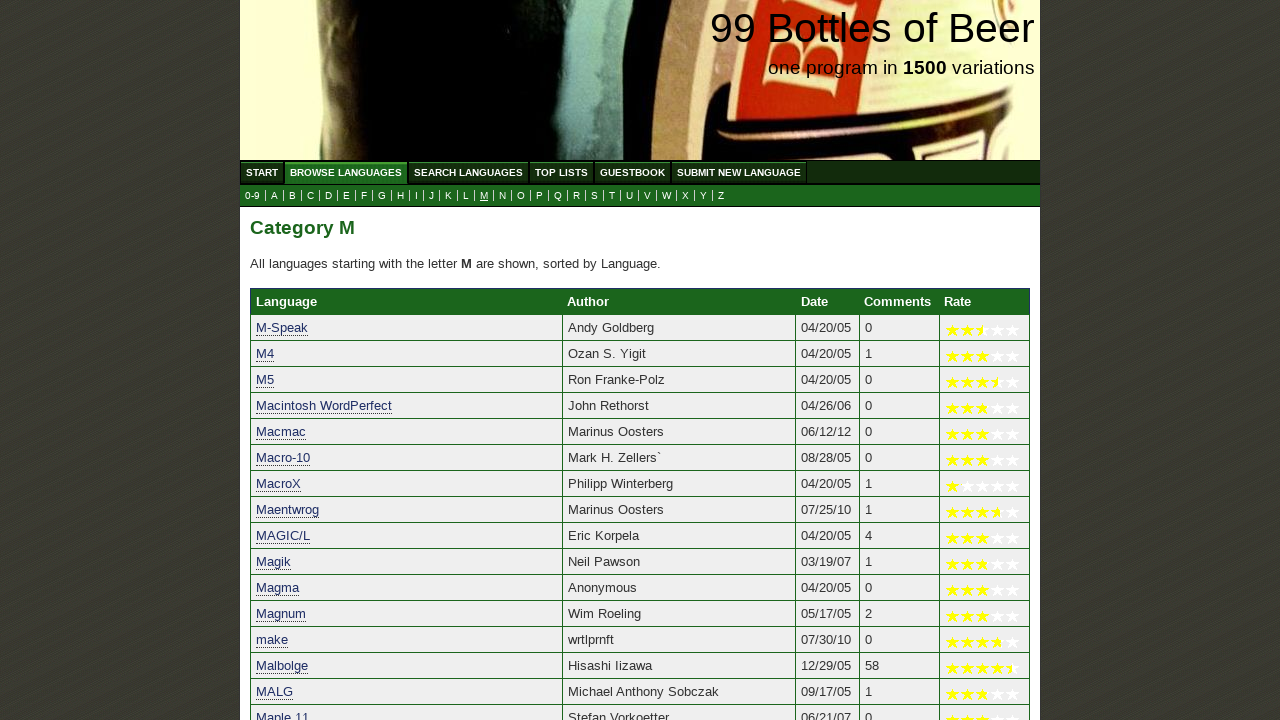

Mathematica language row became visible in the table
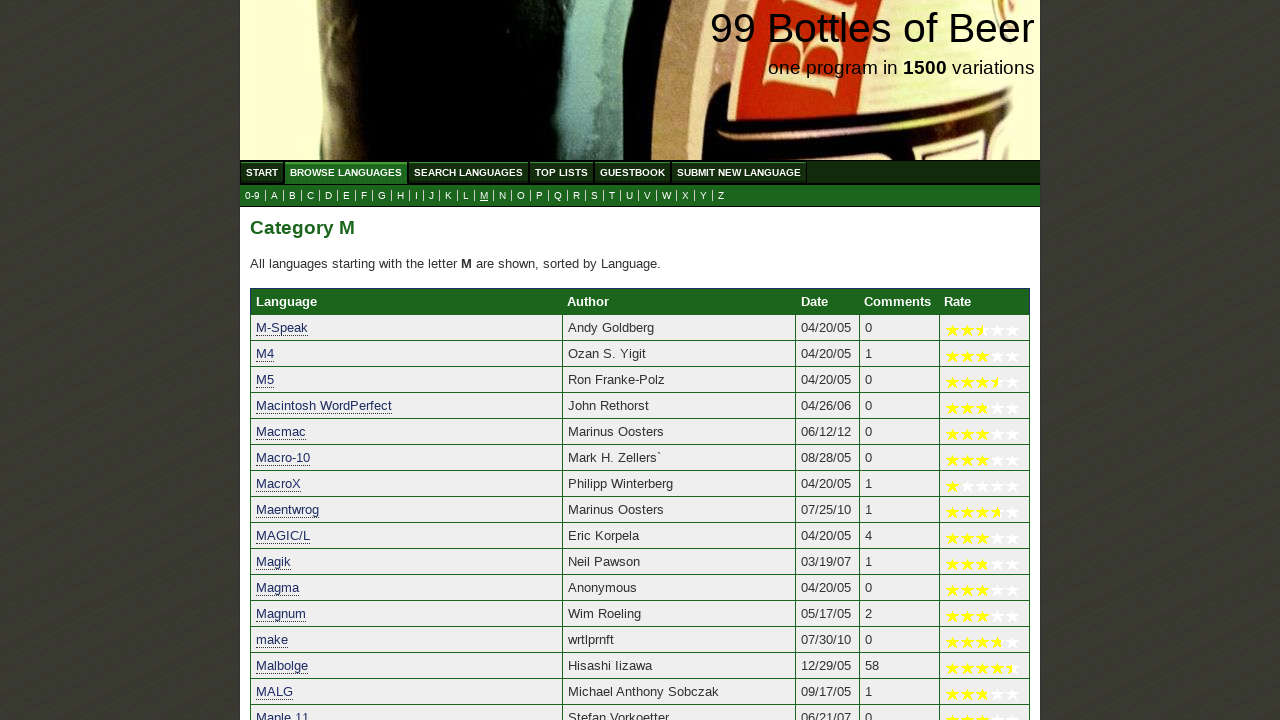

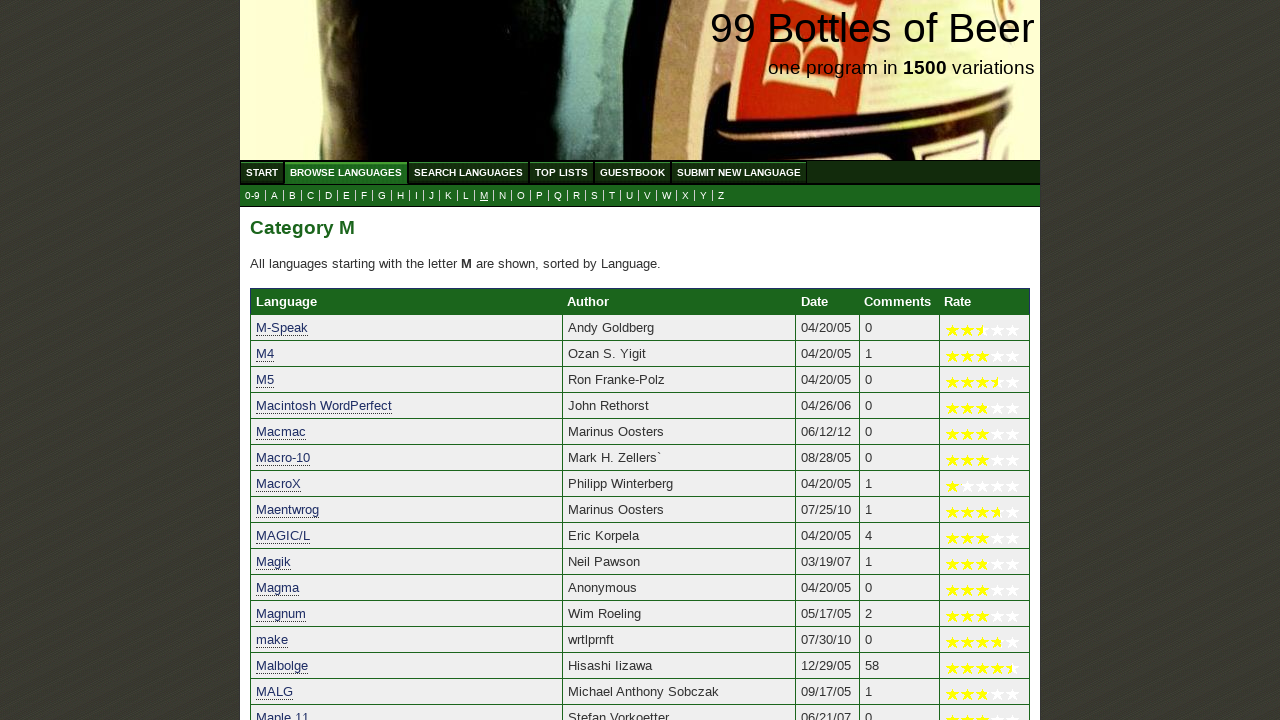